Tests that the todo counter displays the correct number of items as todos are added

Starting URL: https://demo.playwright.dev/todomvc

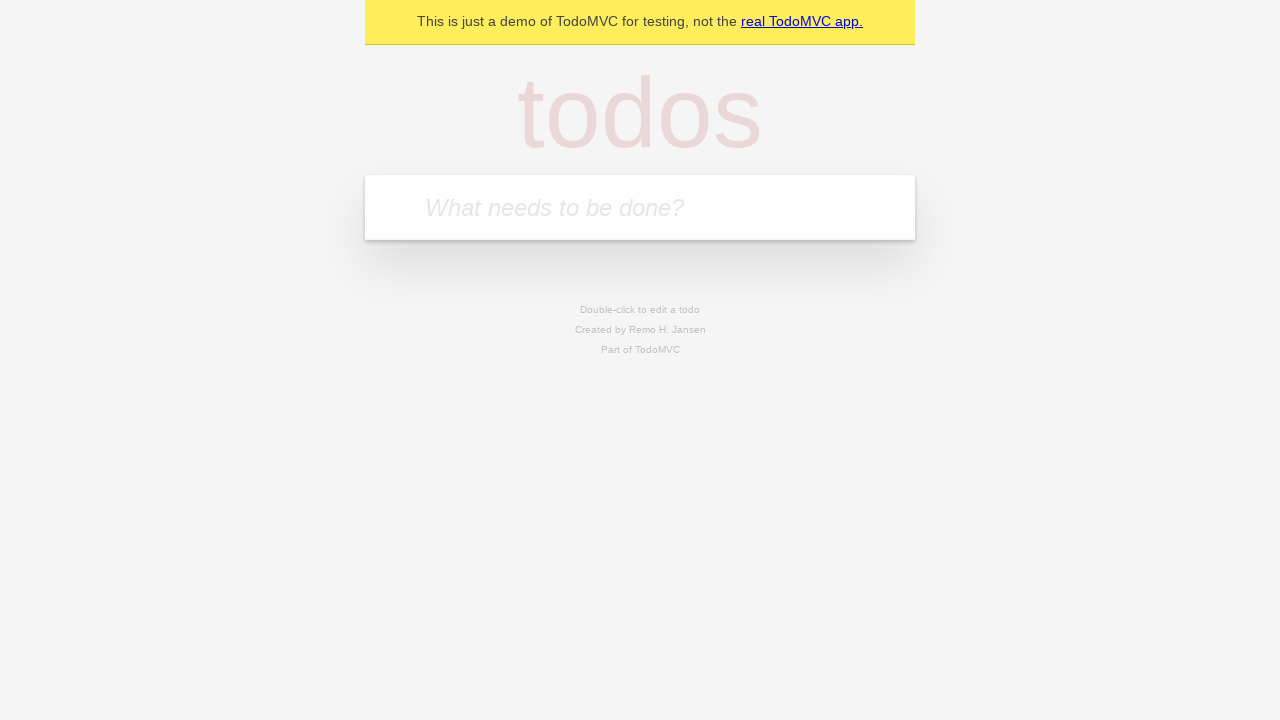

Located the new todo input field by placeholder text
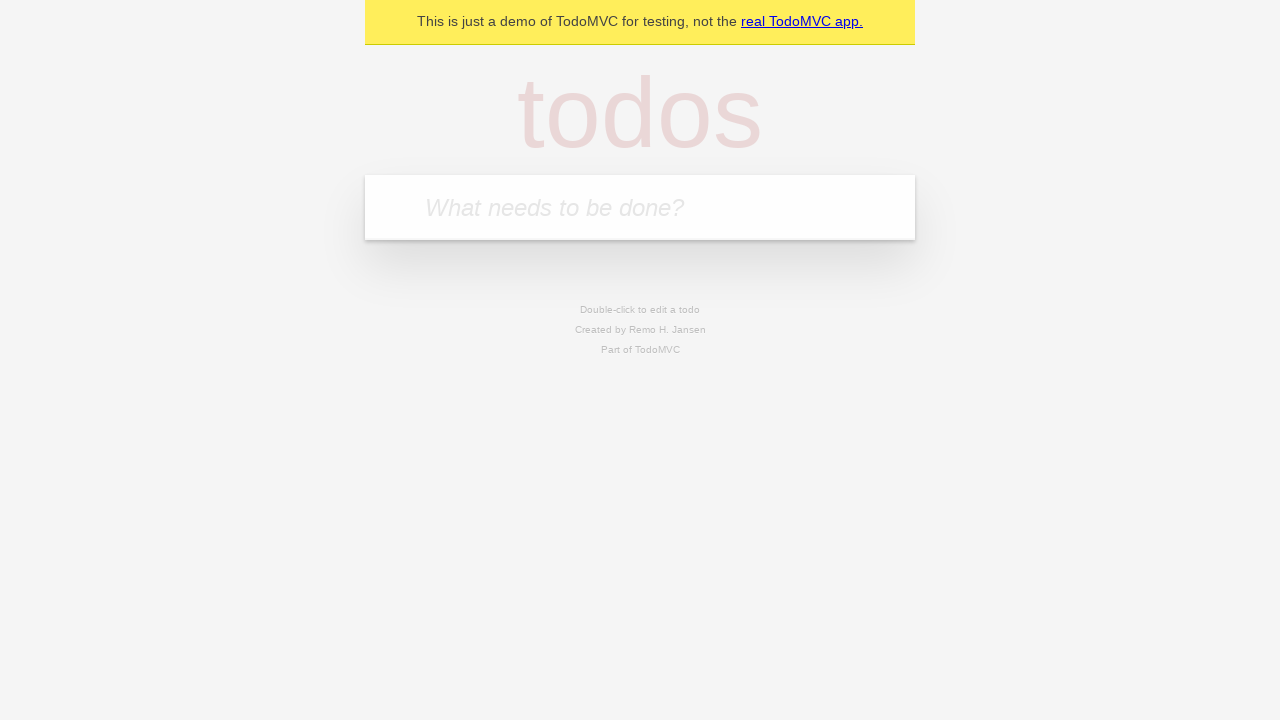

Filled first todo input with 'buy some cheese' on internal:attr=[placeholder="What needs to be done?"i]
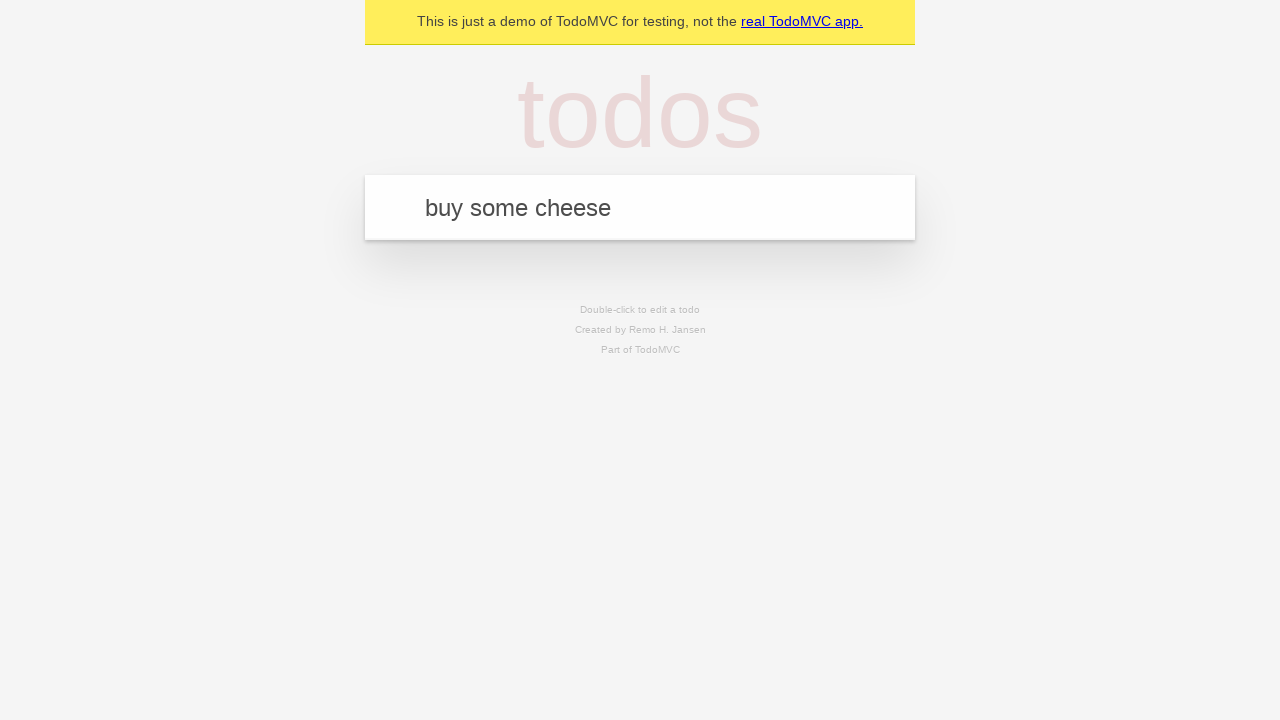

Pressed Enter to add first todo on internal:attr=[placeholder="What needs to be done?"i]
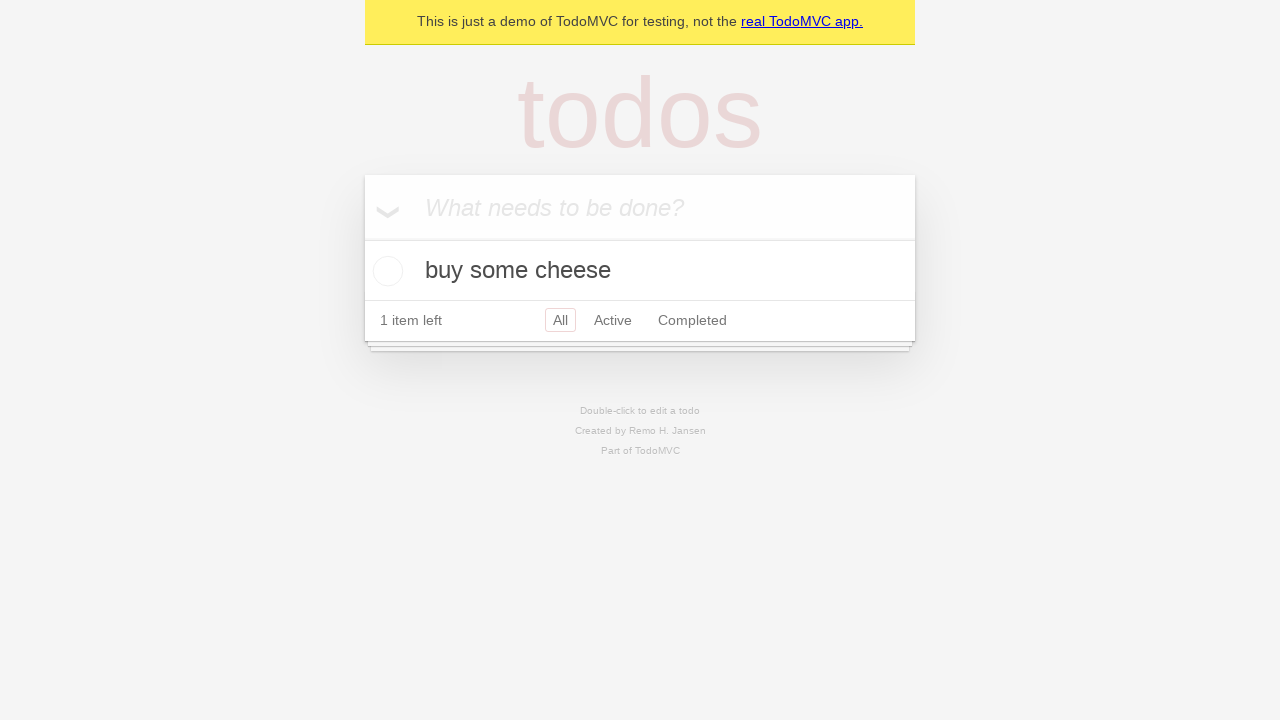

Todo counter element loaded after adding first item
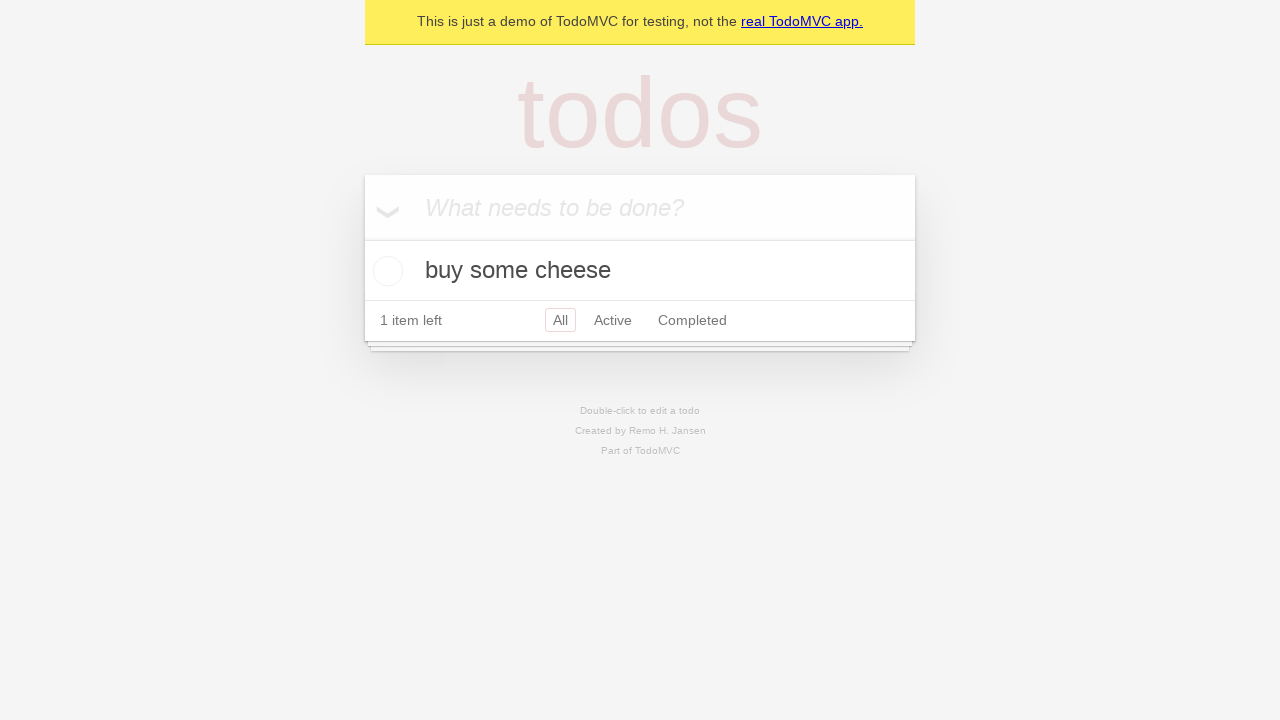

Filled second todo input with 'feed the cat' on internal:attr=[placeholder="What needs to be done?"i]
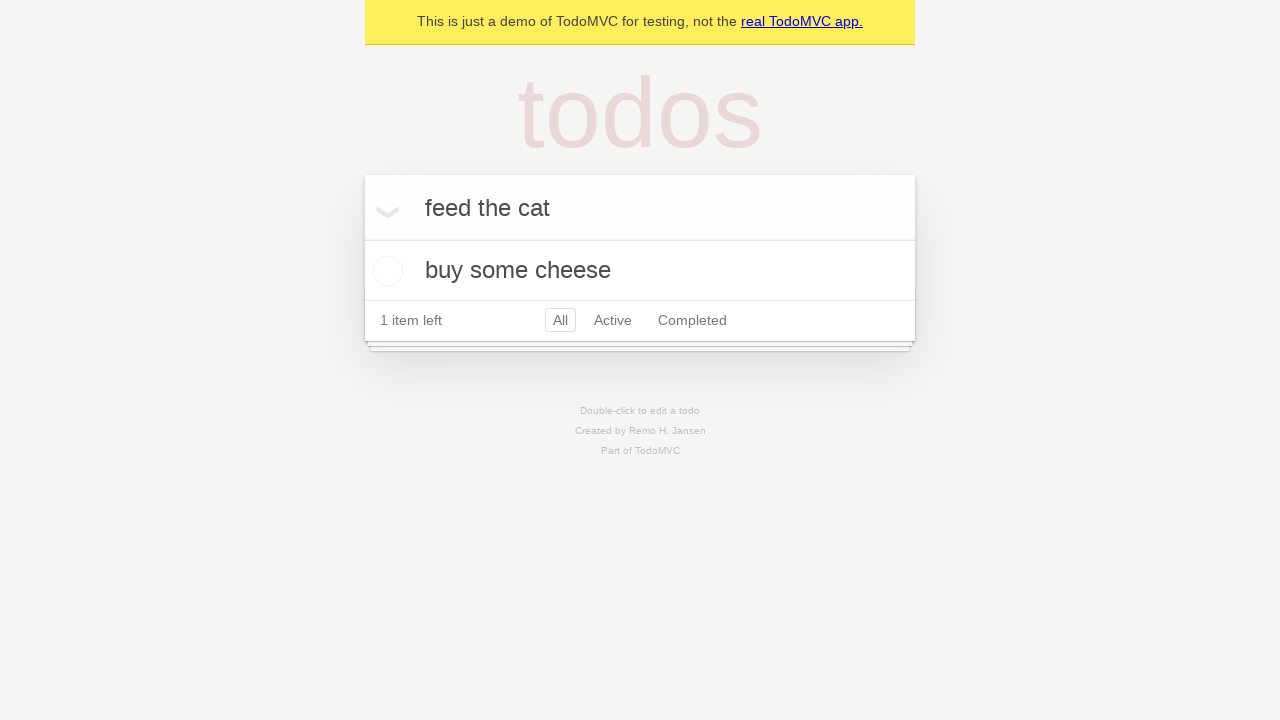

Pressed Enter to add second todo on internal:attr=[placeholder="What needs to be done?"i]
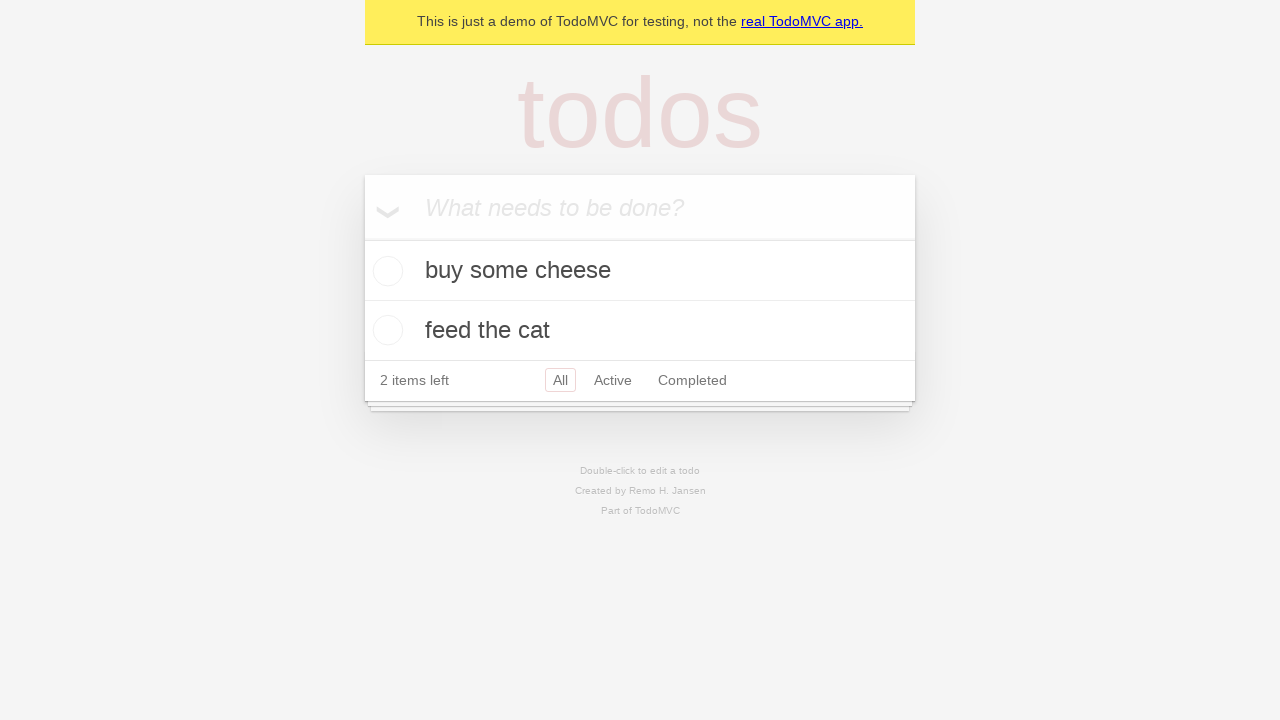

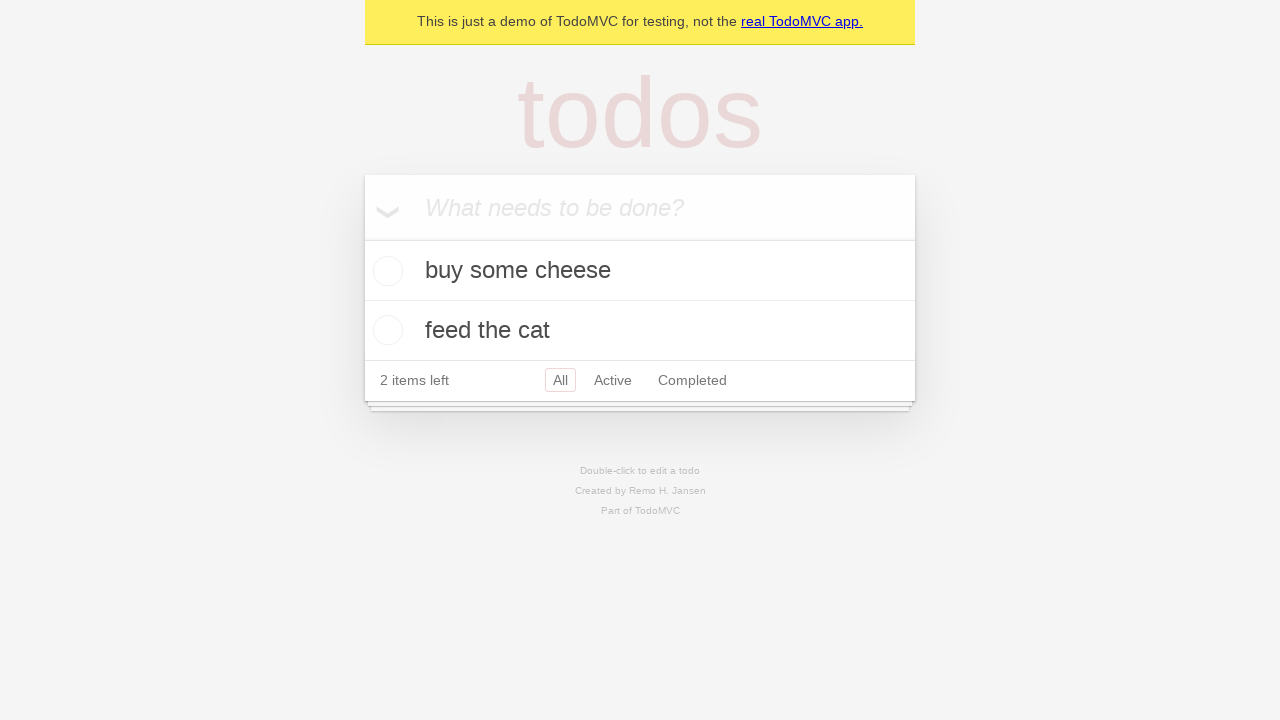